Tests JavaScript alert handling by clicking a button that triggers an alert and then accepting it

Starting URL: https://demoqa.com/alerts

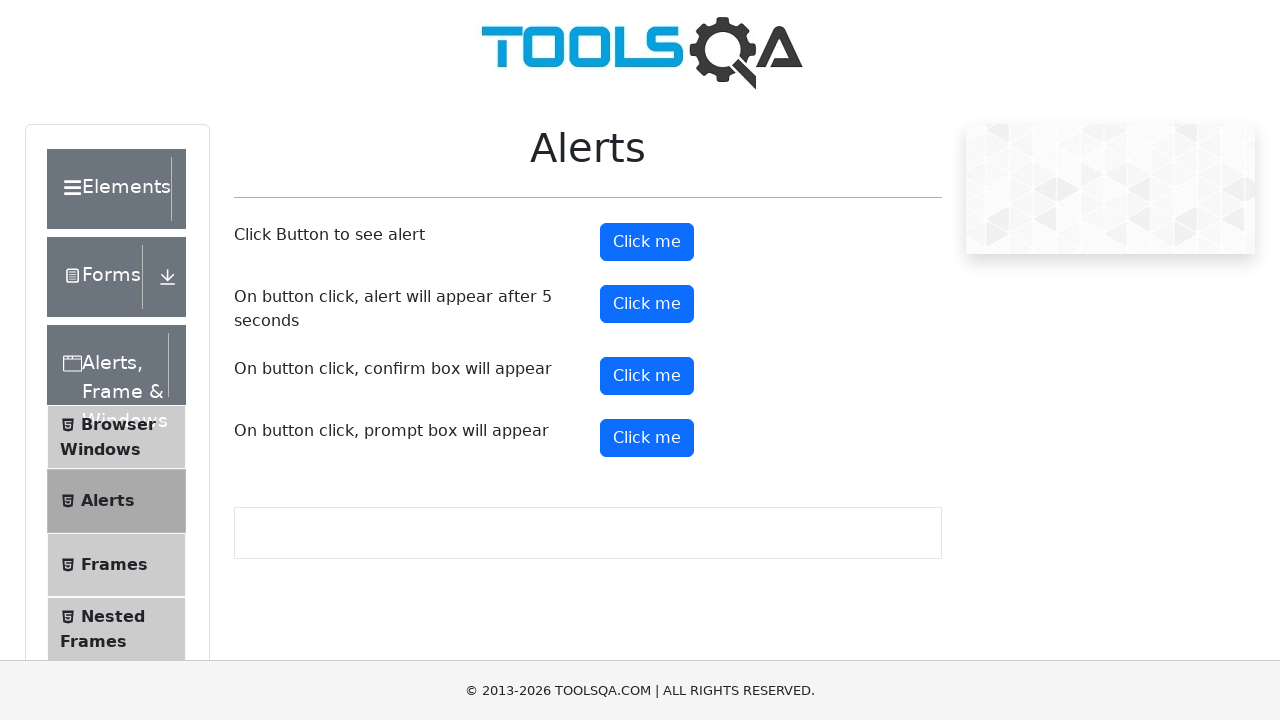

Clicked alert button to trigger JavaScript alert at (647, 242) on #alertButton
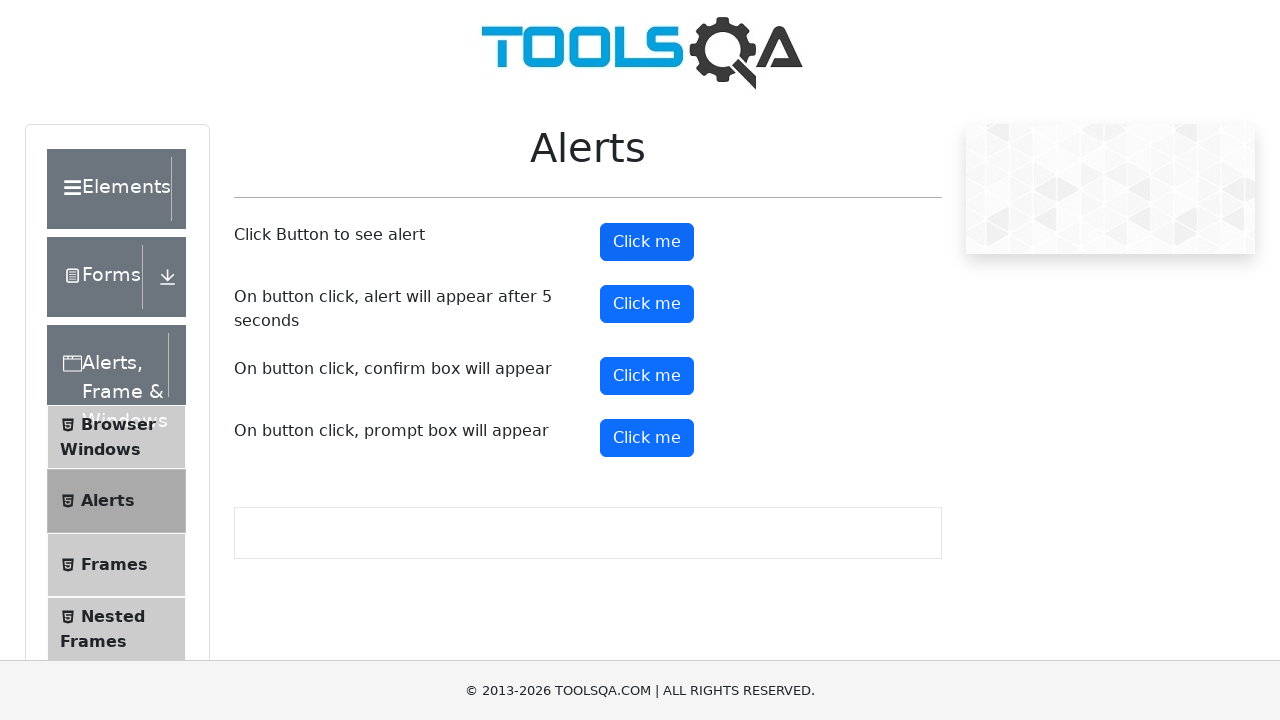

Set up dialog handler to accept alerts
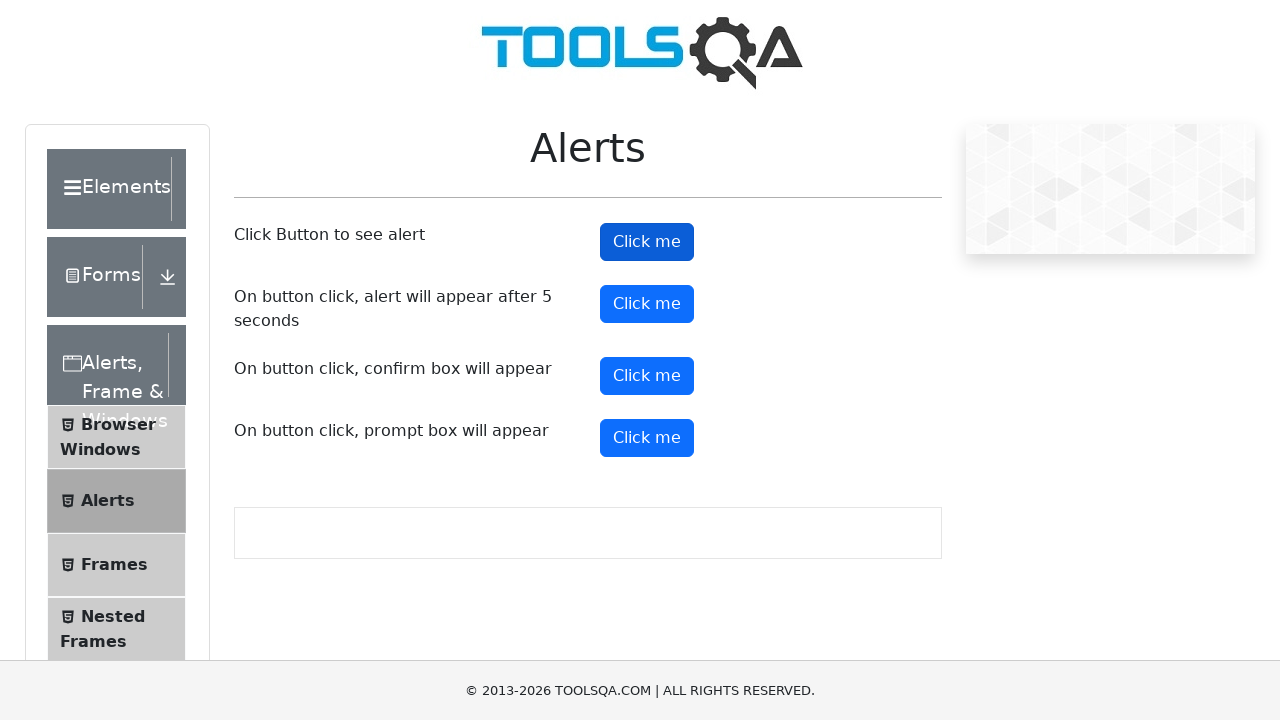

Configured custom dialog handler to print and accept messages
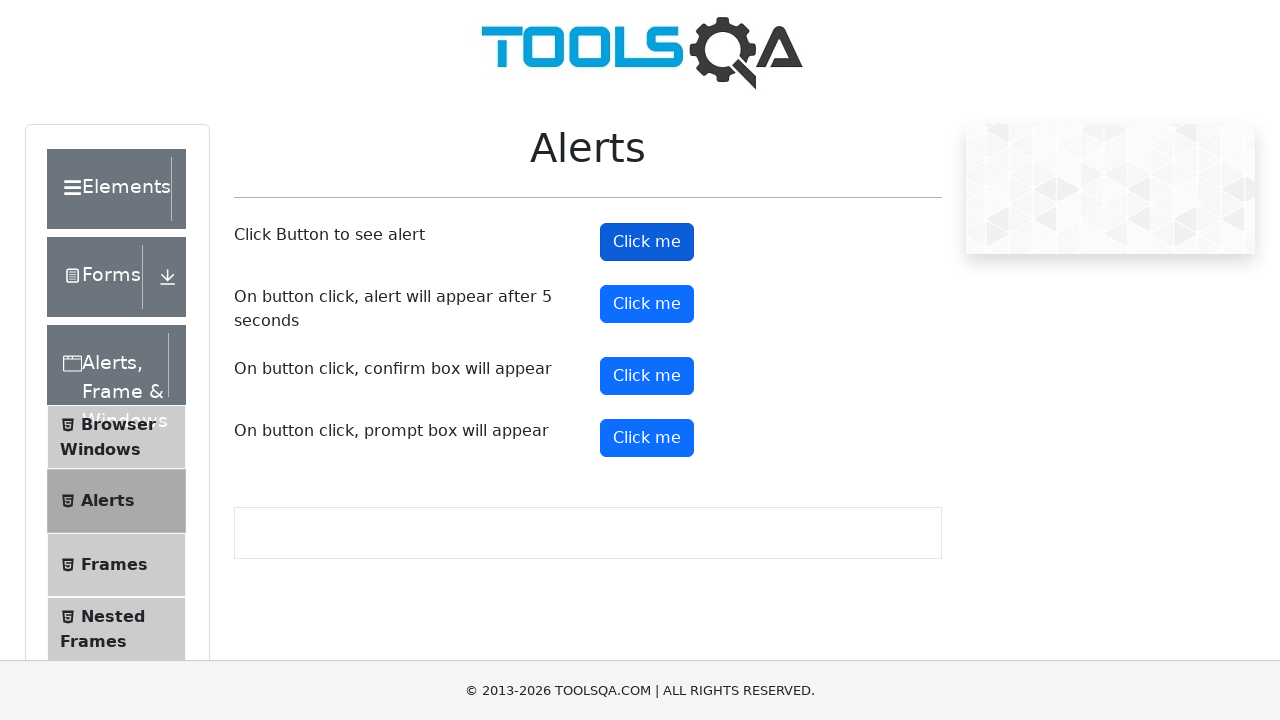

Clicked alert button again with custom dialog handler active at (647, 242) on #alertButton
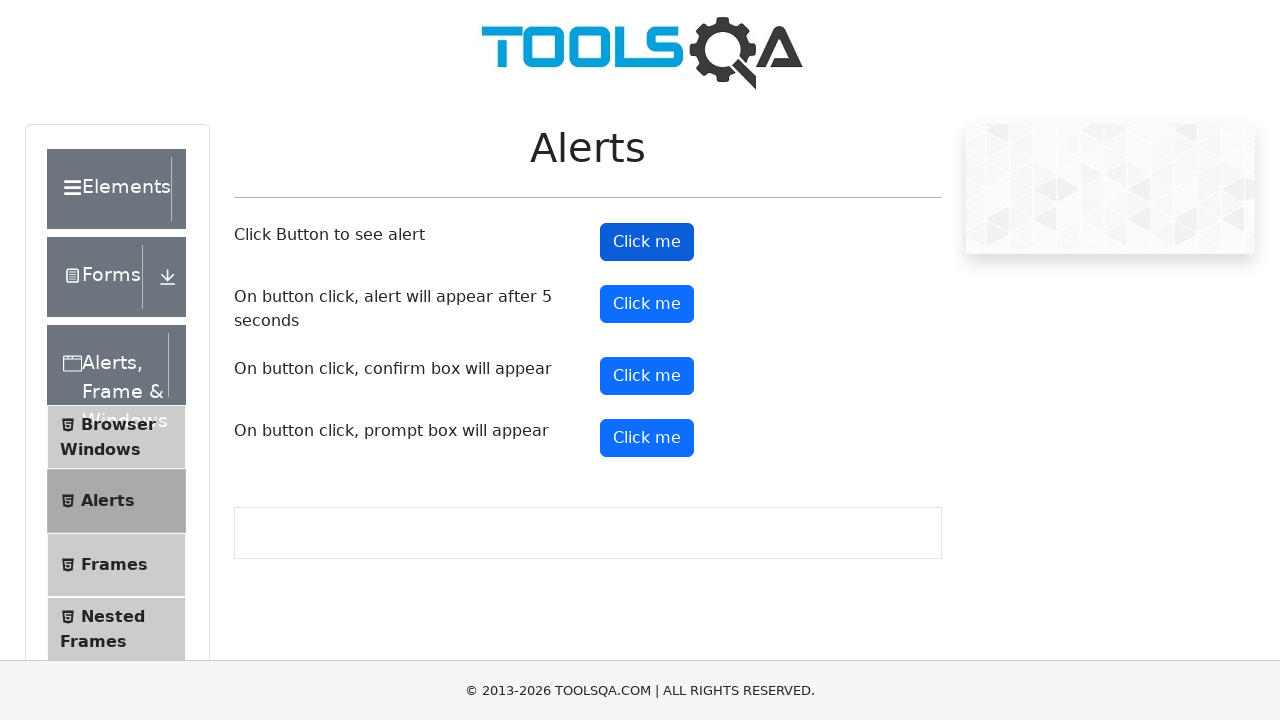

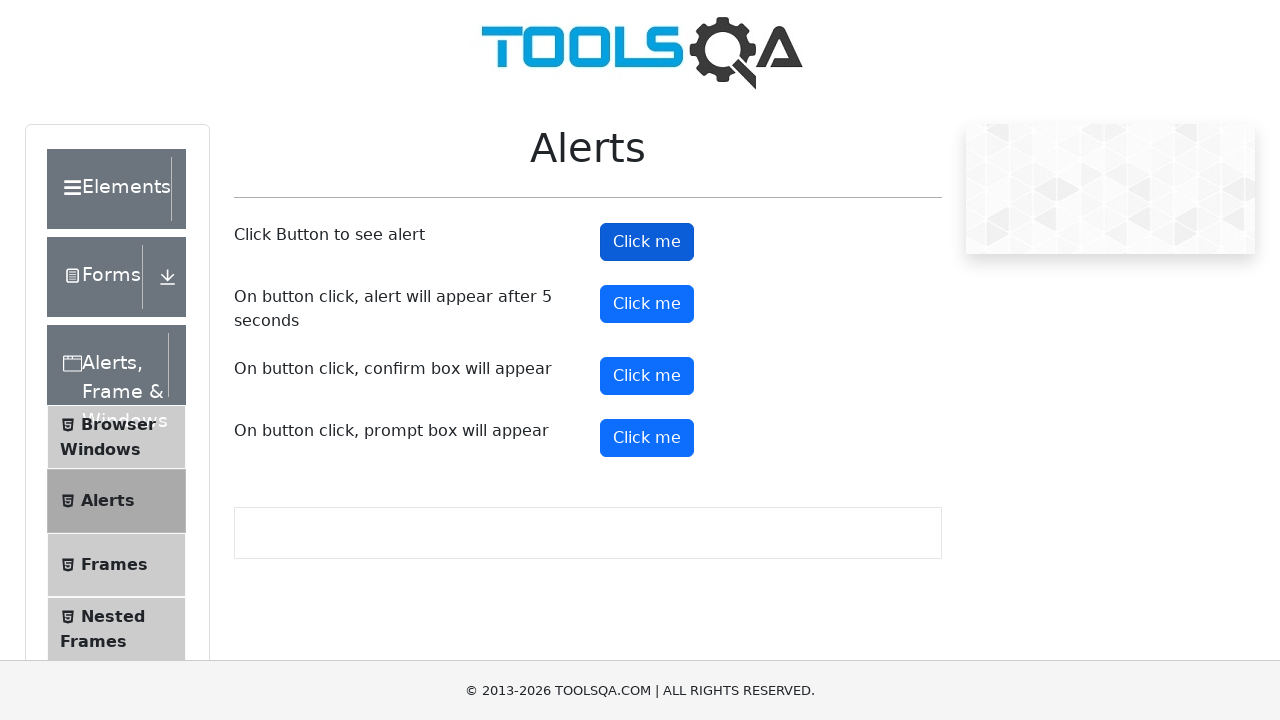